Navigates to Coursera's Language Learning browse page to verify it loads successfully

Starting URL: https://www.coursera.org/browse/language-learning

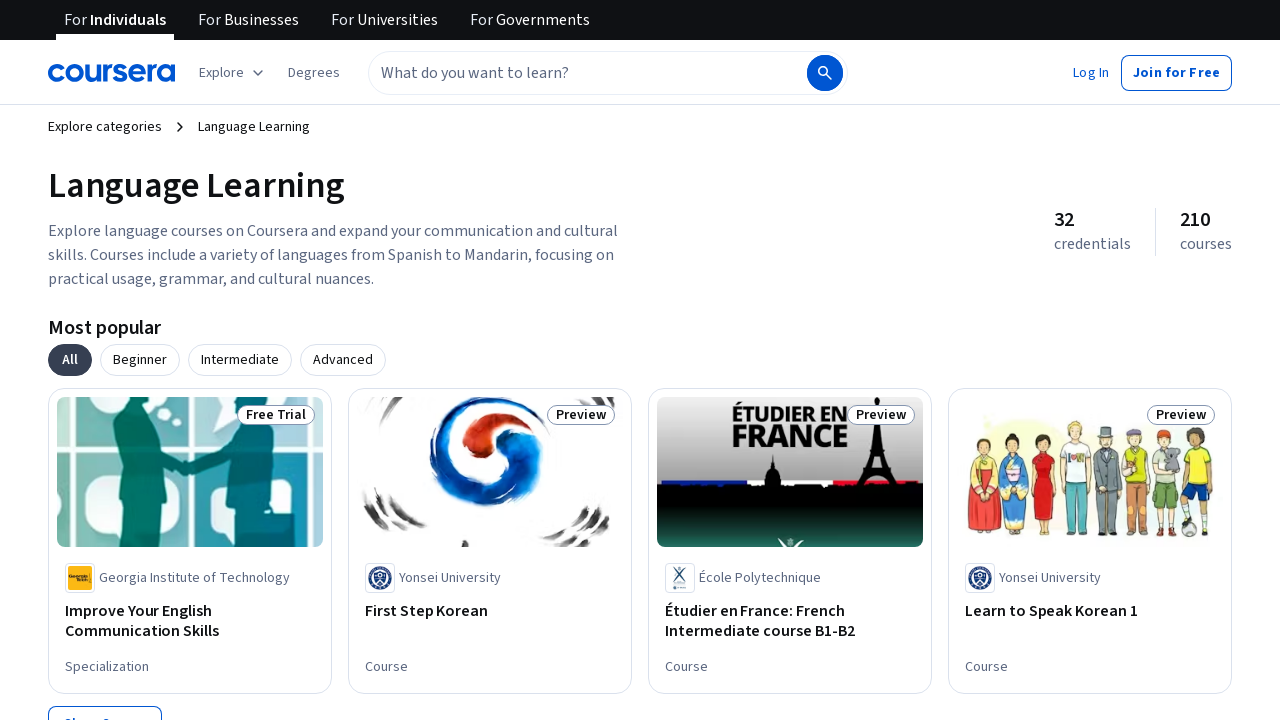

Navigated to Coursera Language Learning browse page
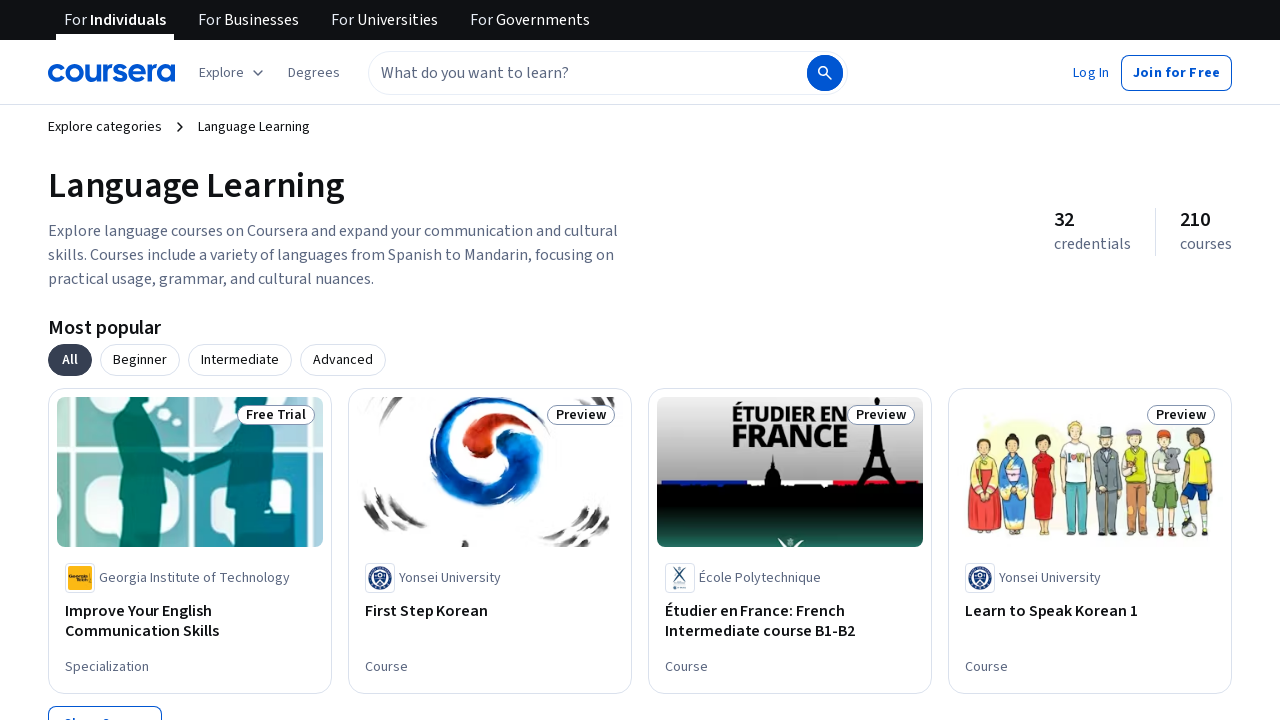

Language Learning page loaded successfully (DOM content loaded)
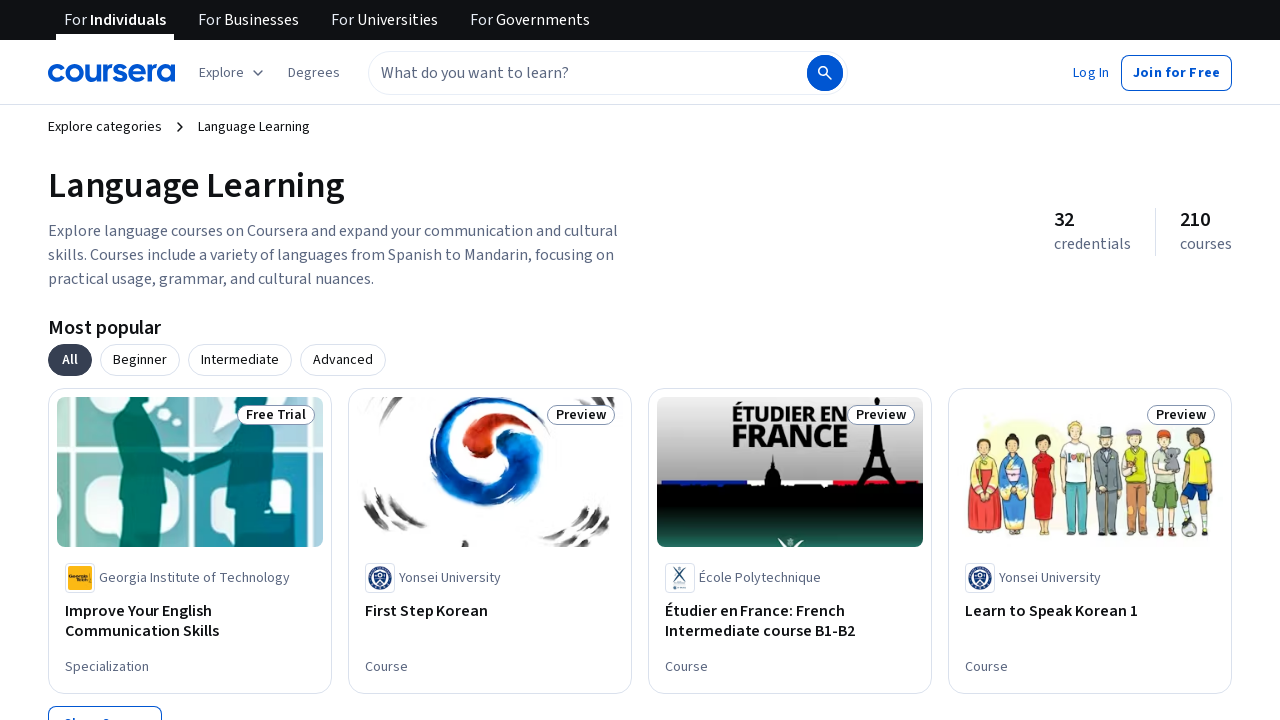

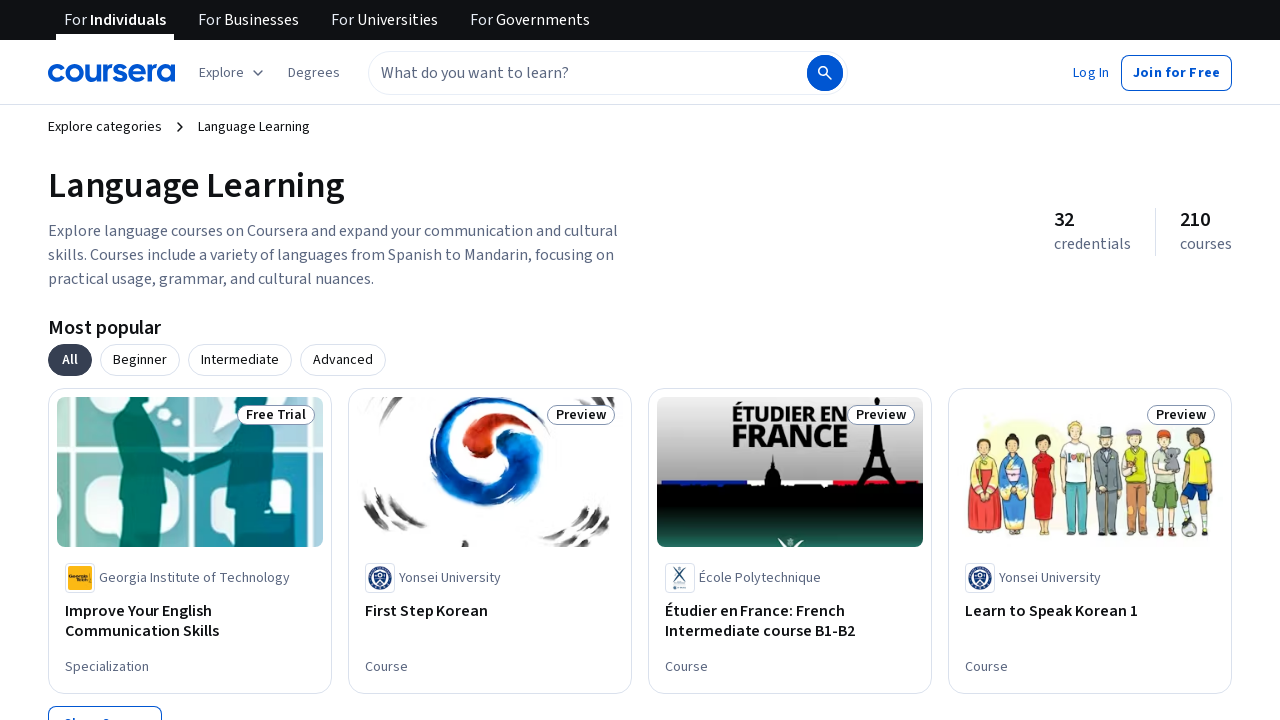